Tests validation by clearing the password field and verifying alert for mandatory password

Starting URL: http://automationbykrishna.com

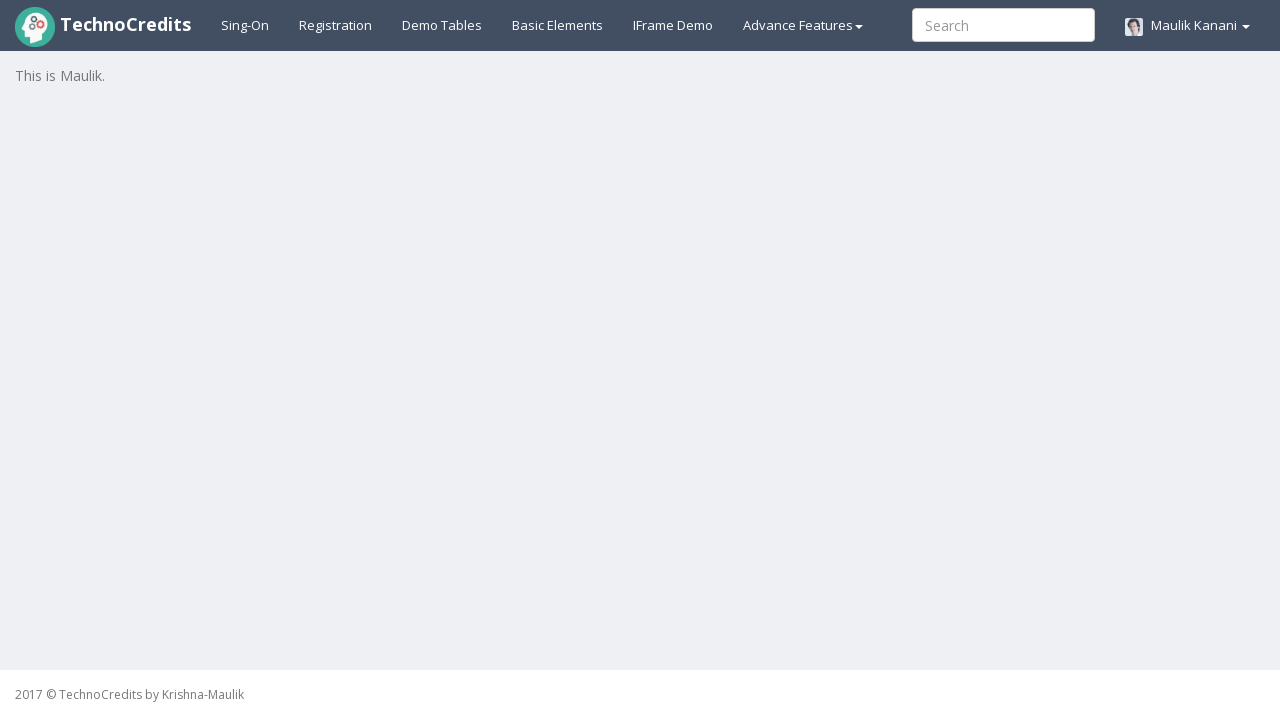

Clicked on registration link at (336, 25) on xpath=//a[@id='registration2']
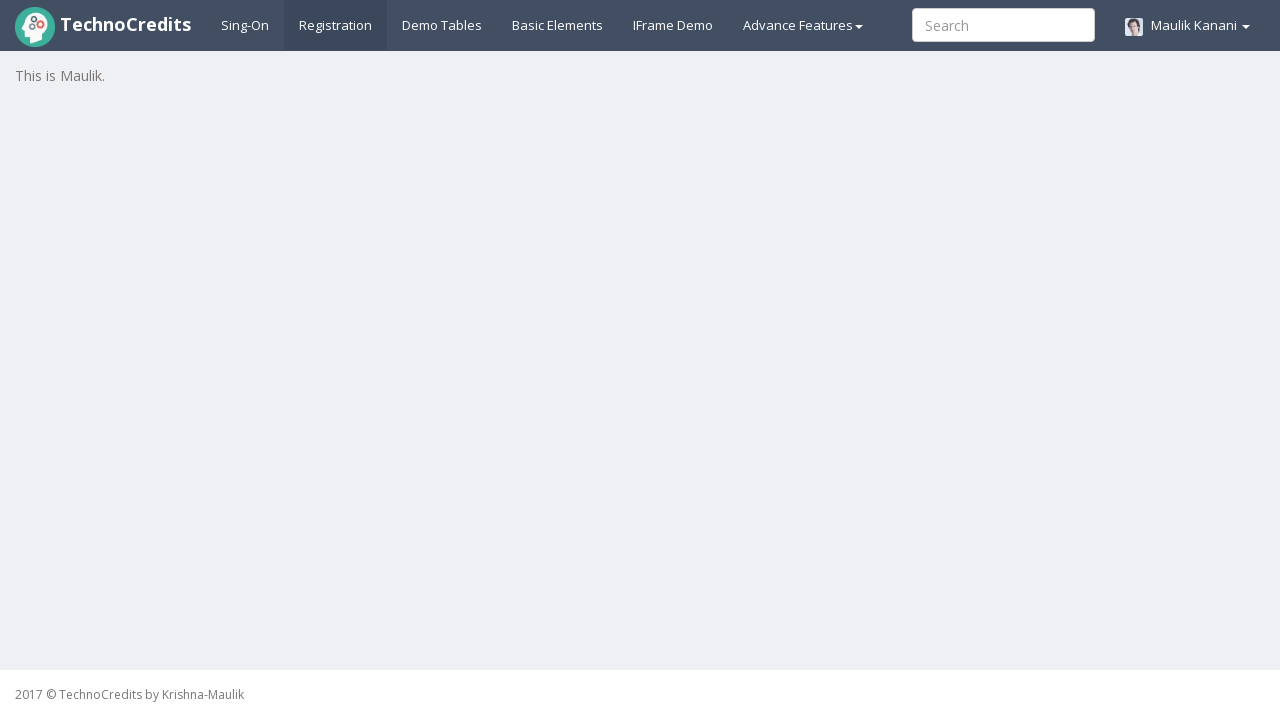

Registration form loaded and full name field is visible
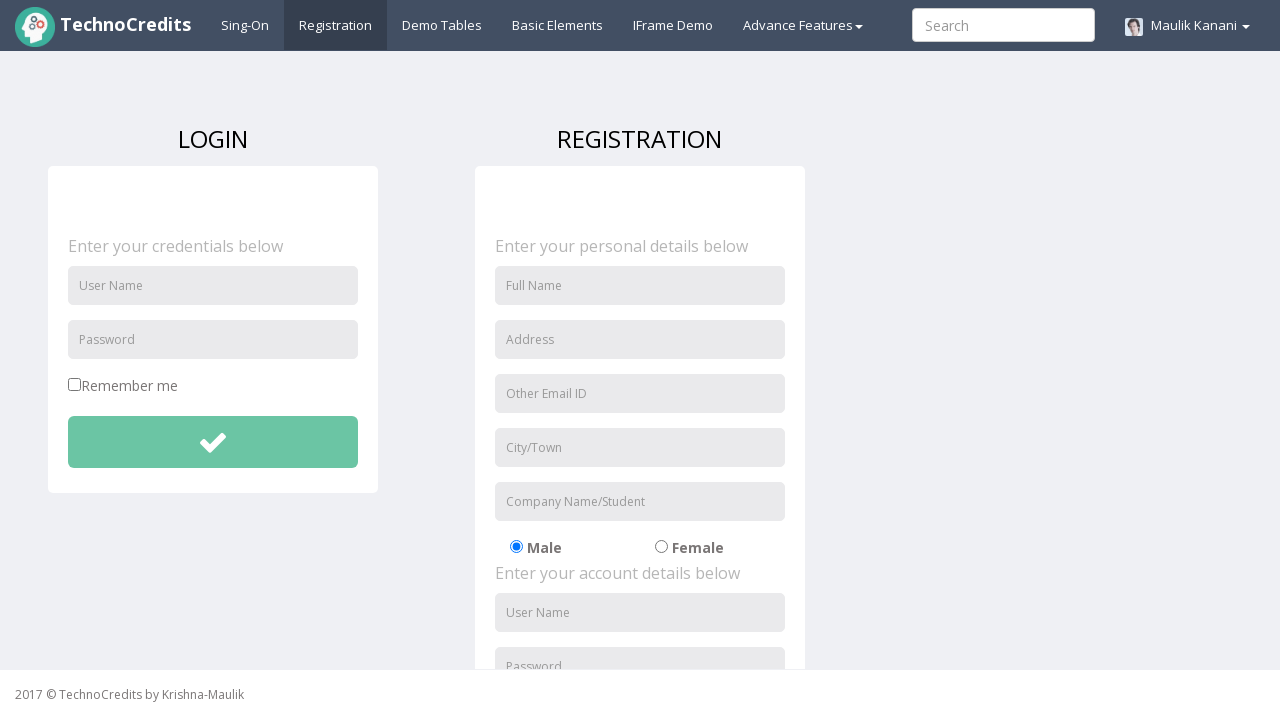

Filled full name field with 'Nancy White' on //input[@id='fullName']
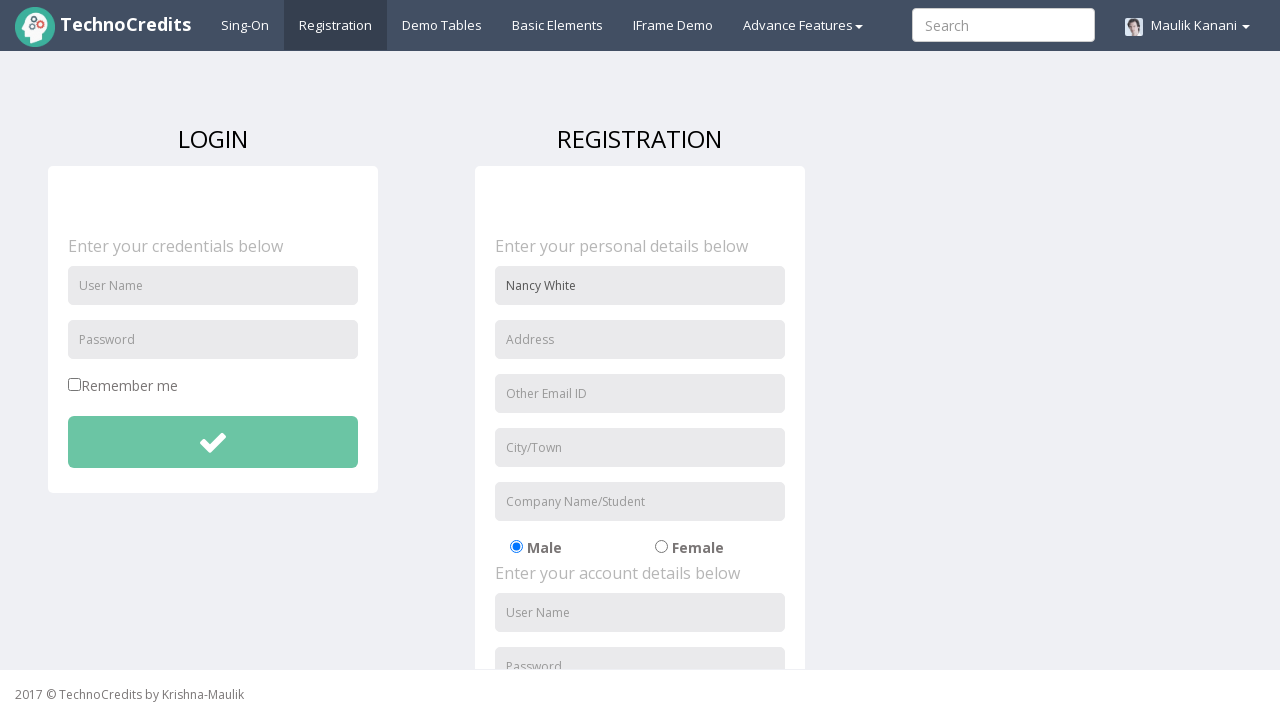

Filled address field with '951 Aspen Drive' on //input[@id='address']
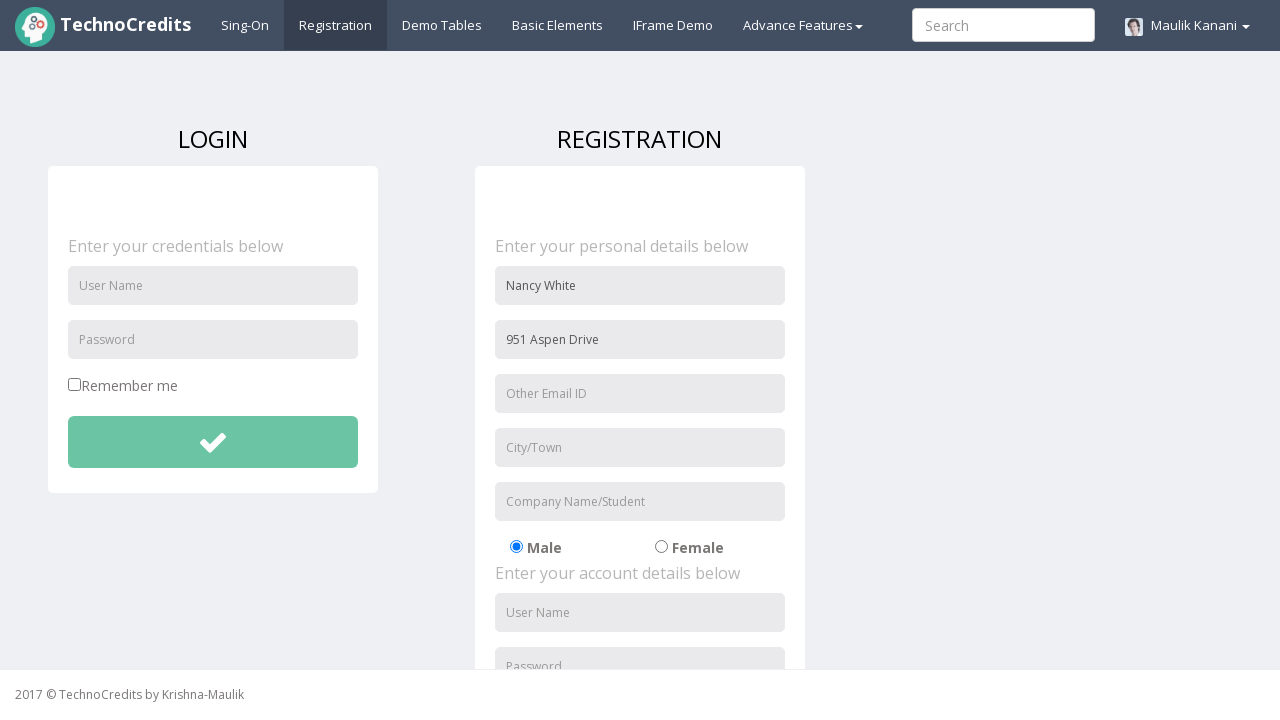

Filled email field with 'nancy.w@example.com' on //input[@id='useremail']
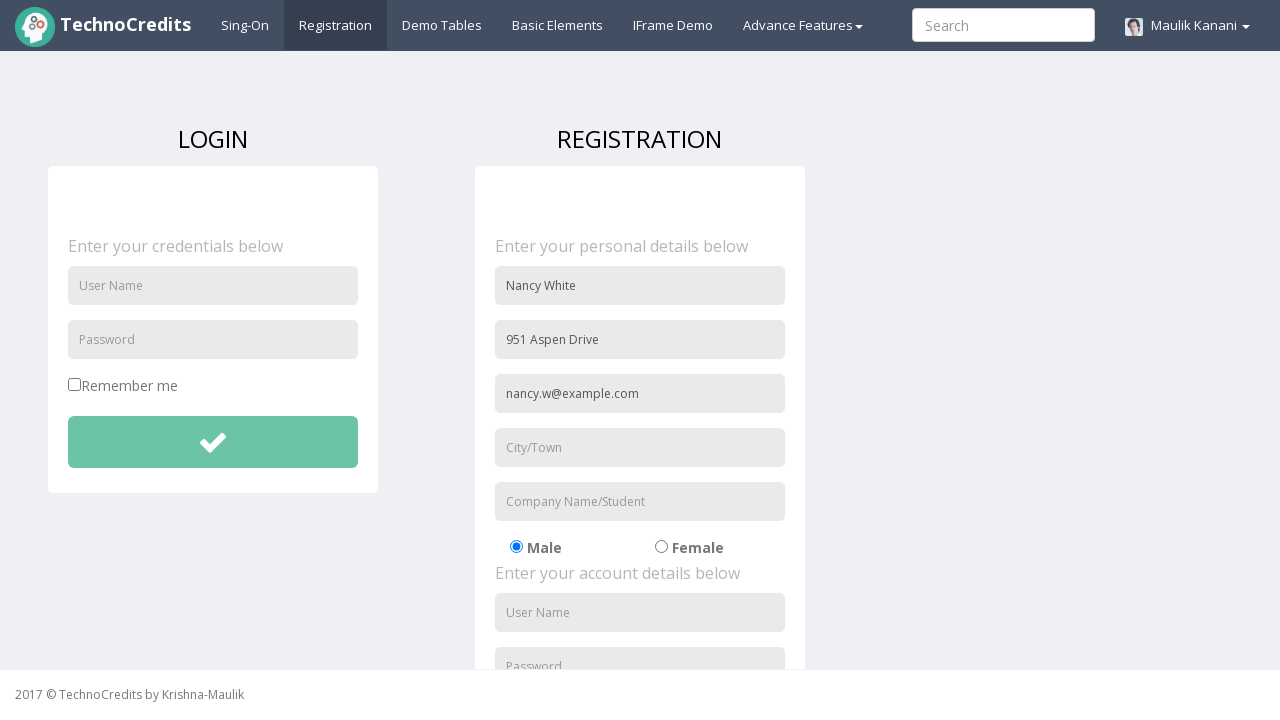

Filled city field with 'Dallas' on //input[@id='usercity']
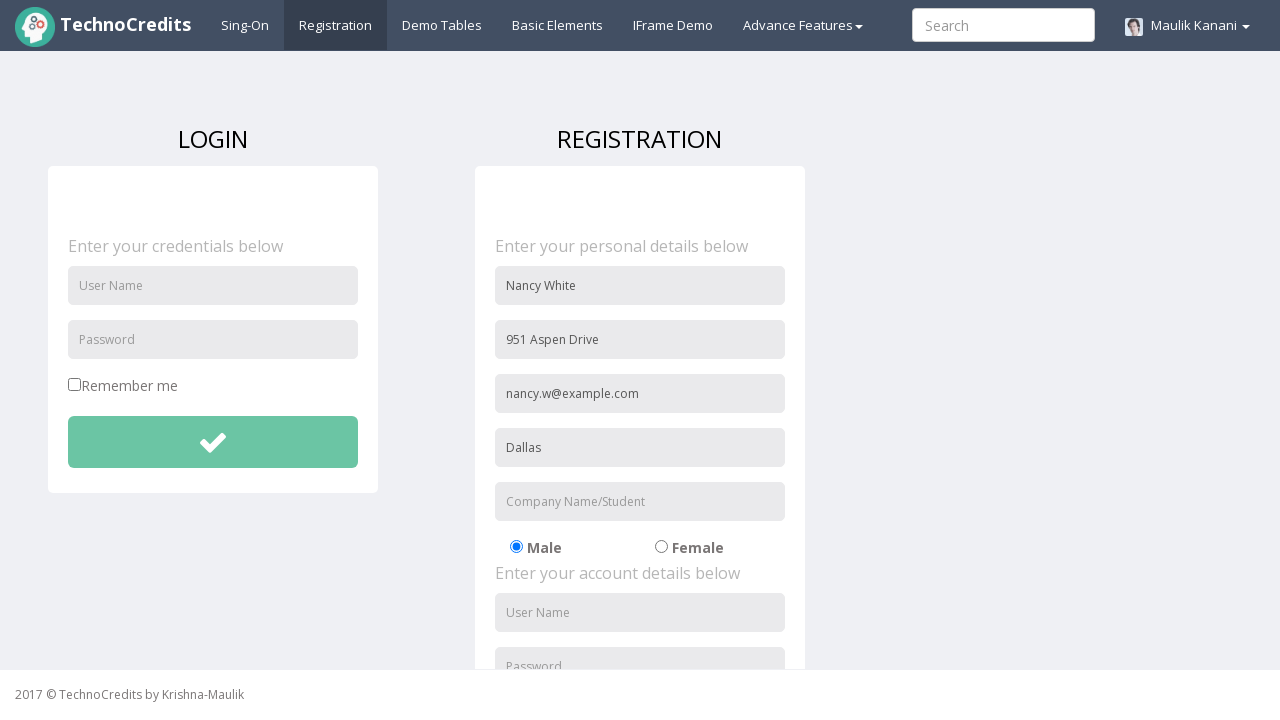

Filled organization field with 'Global Tech' on //input[@id='organization']
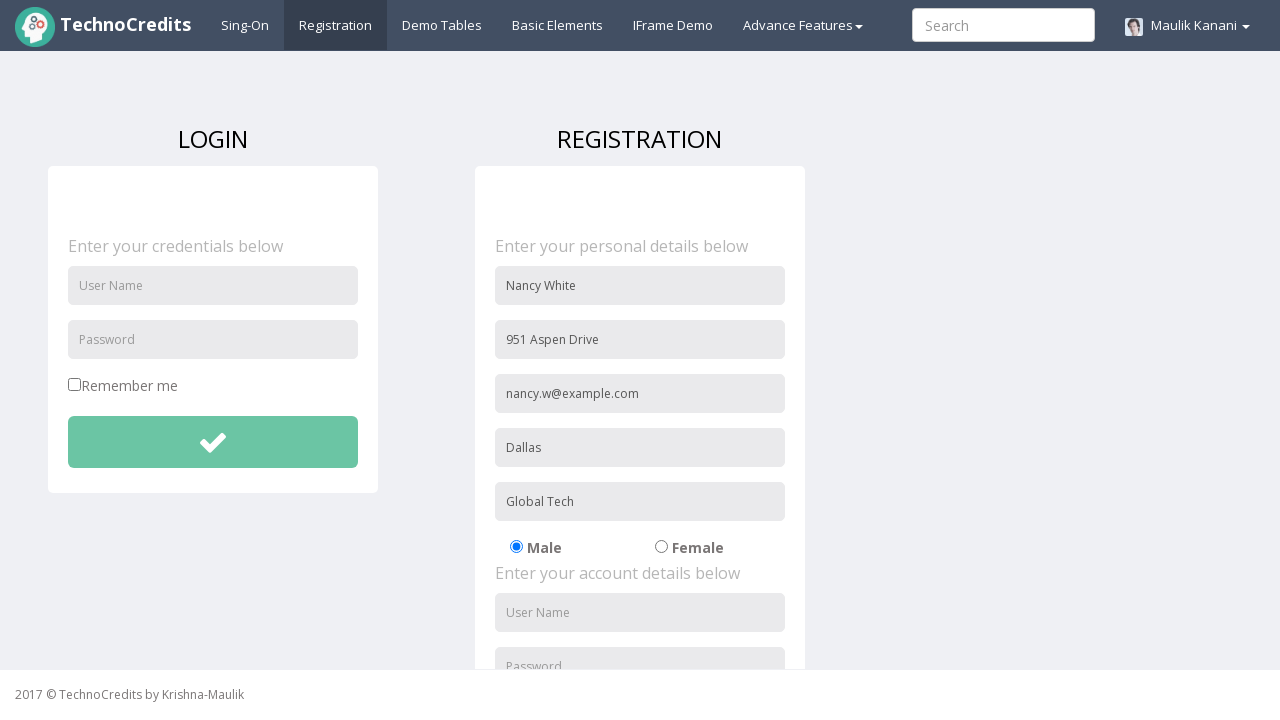

Filled username field with 'nancyw951' on //input[@id='usernameReg']
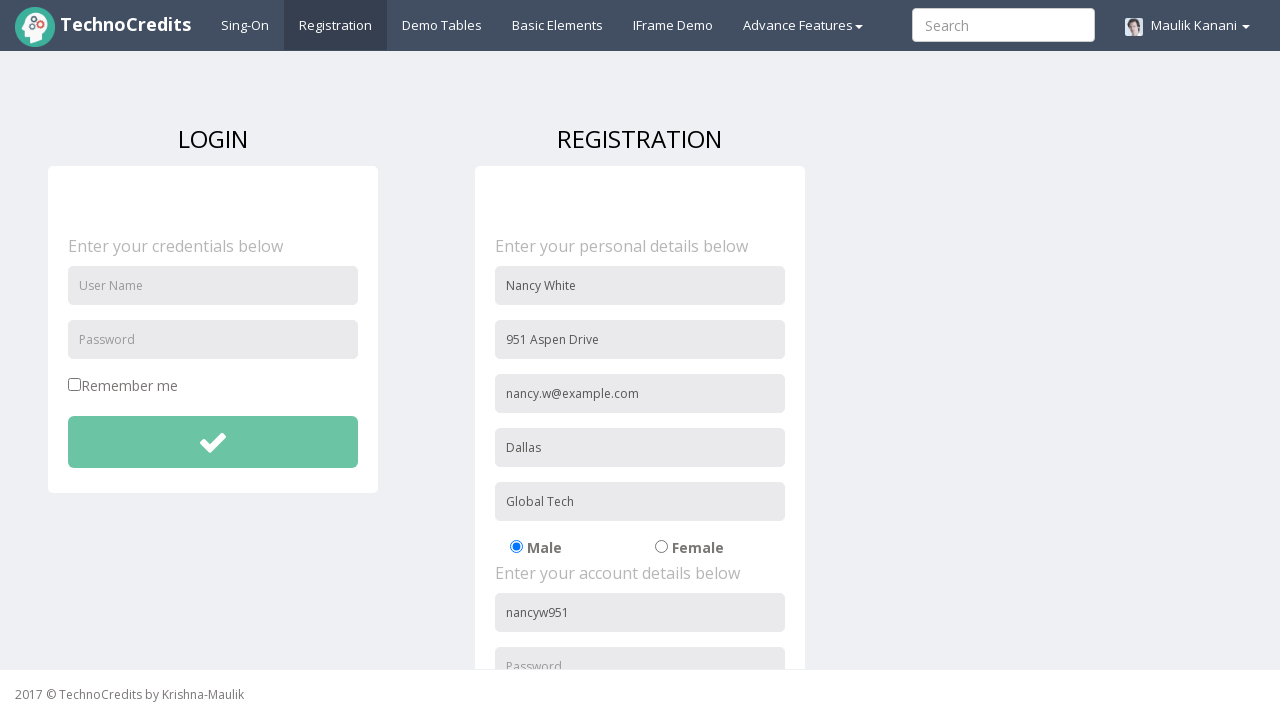

Filled password field with 'white951' on //input[@id='passwordReg']
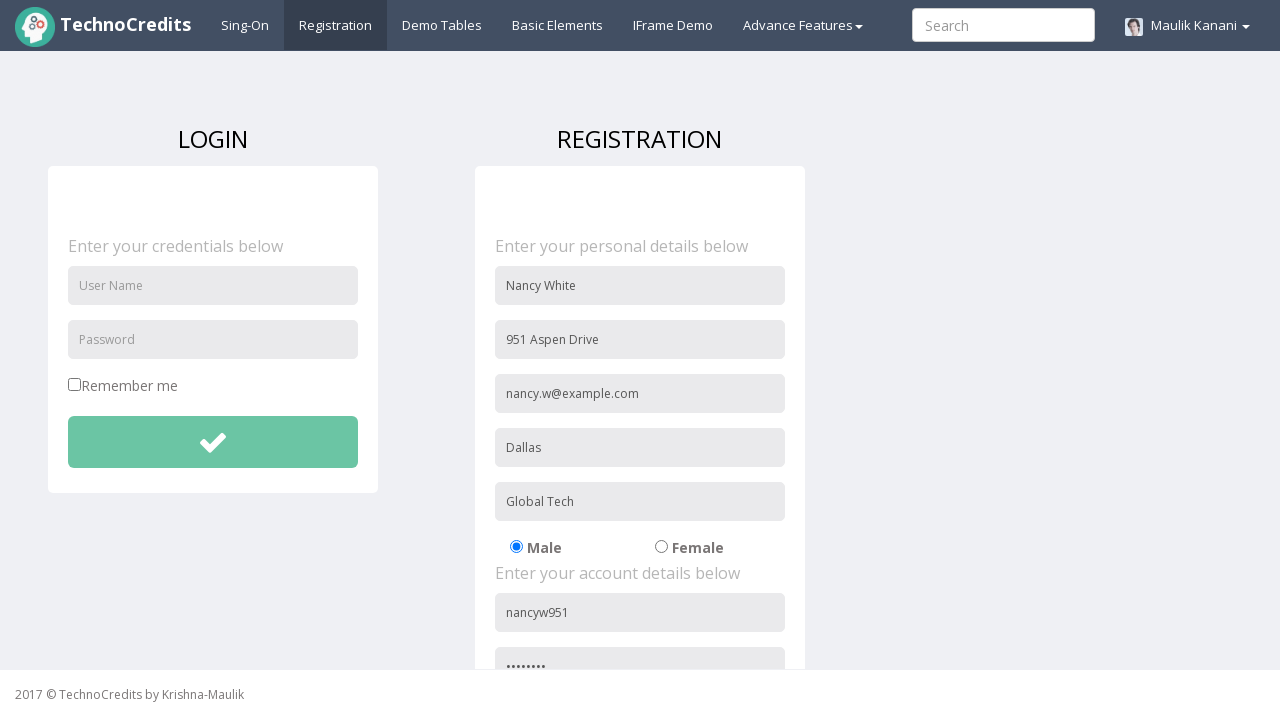

Filled confirm password field with 'white951' on //input[@id='repasswordReg']
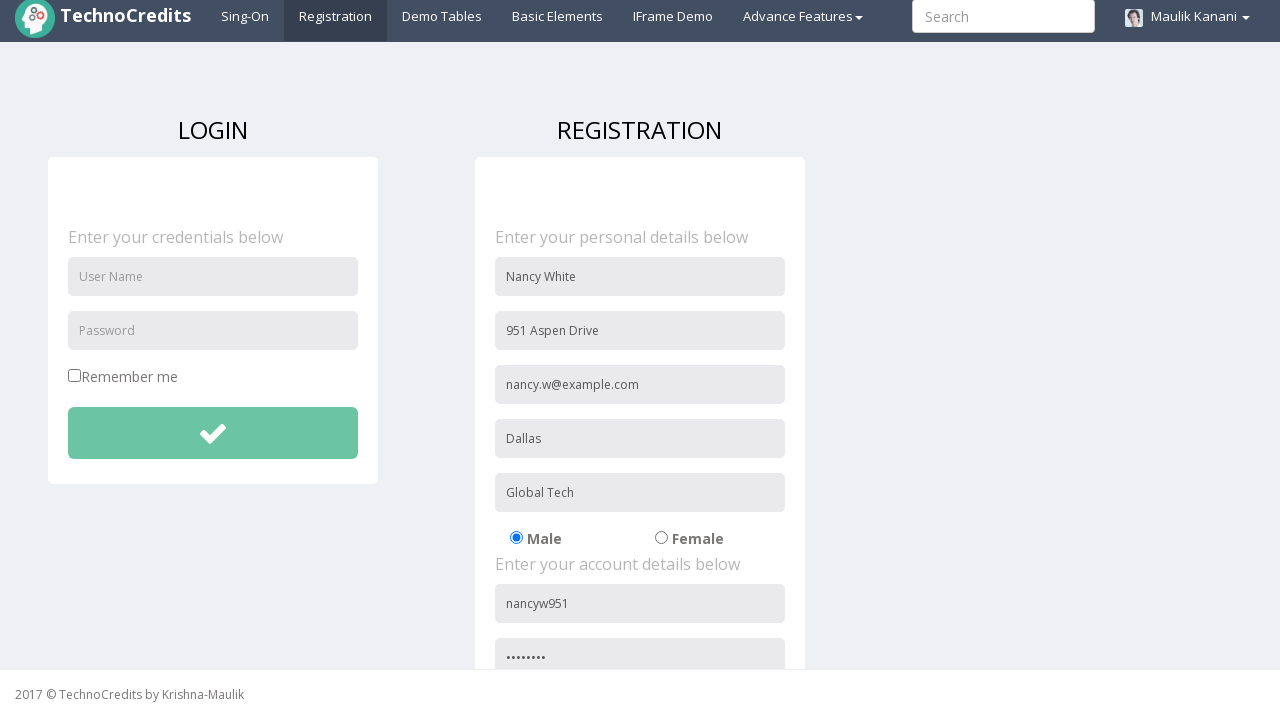

Clicked signup agreement checkbox at (481, 601) on xpath=//input[@id='signupAgreement']
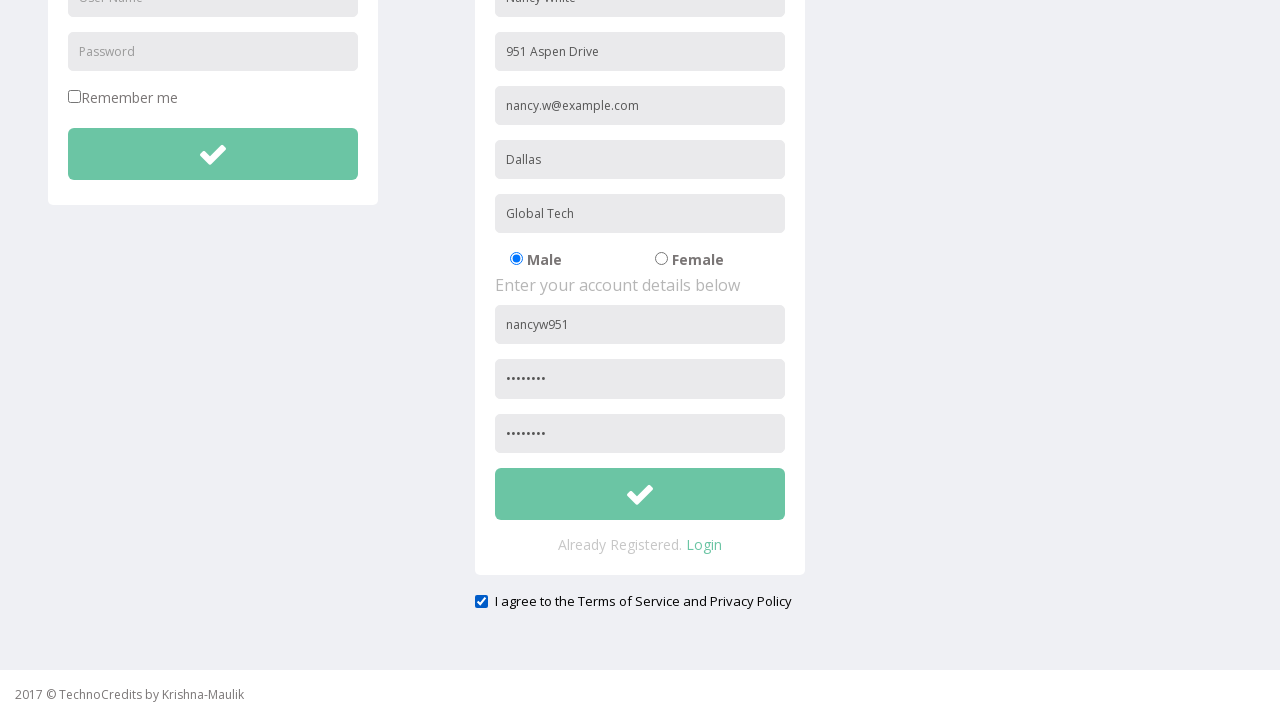

Cleared password field to test mandatory field validation on //input[@id='passwordReg']
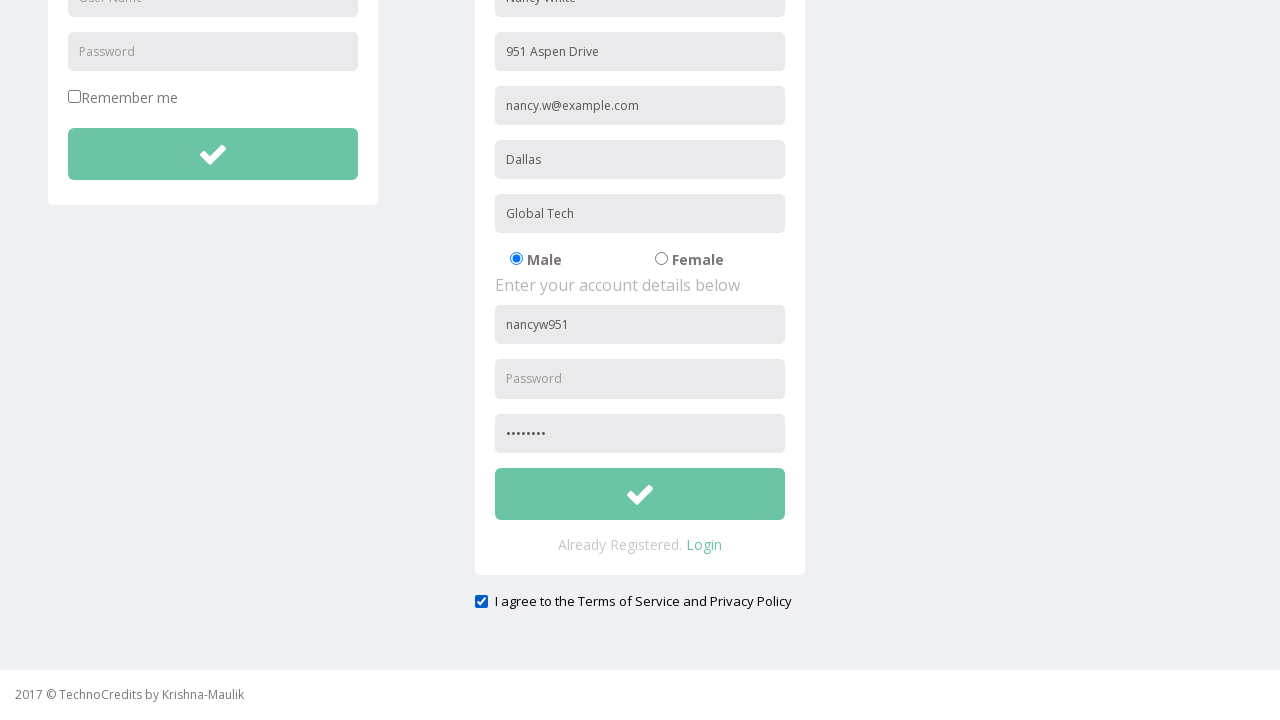

Clicked sign up button with empty password field at (640, 494) on xpath=//button[@id='btnsubmitsignUp']
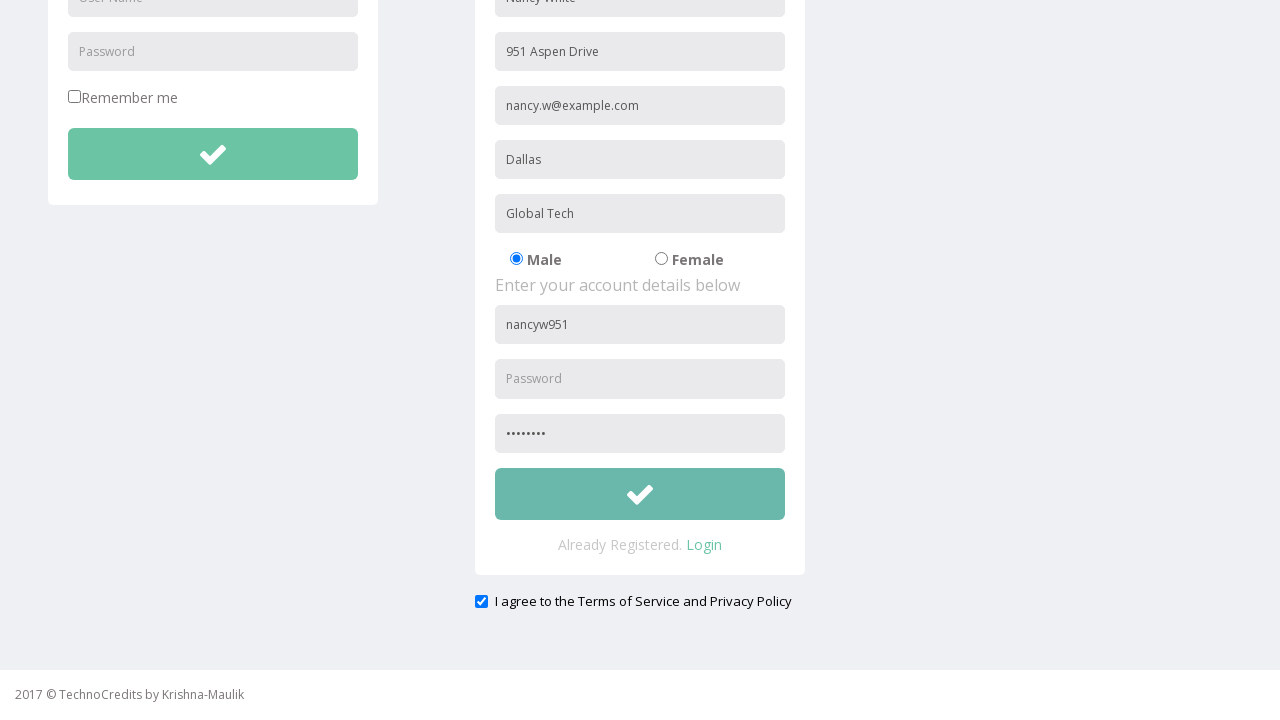

Accepted validation alert for mandatory password field
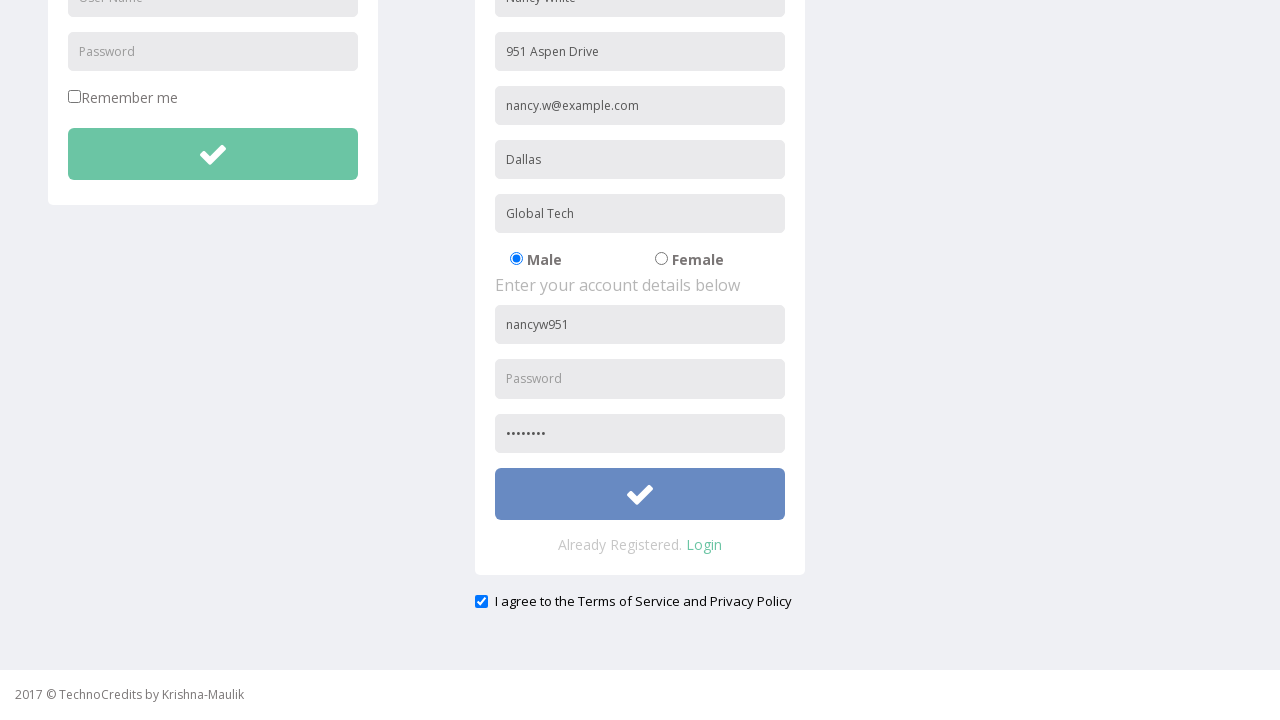

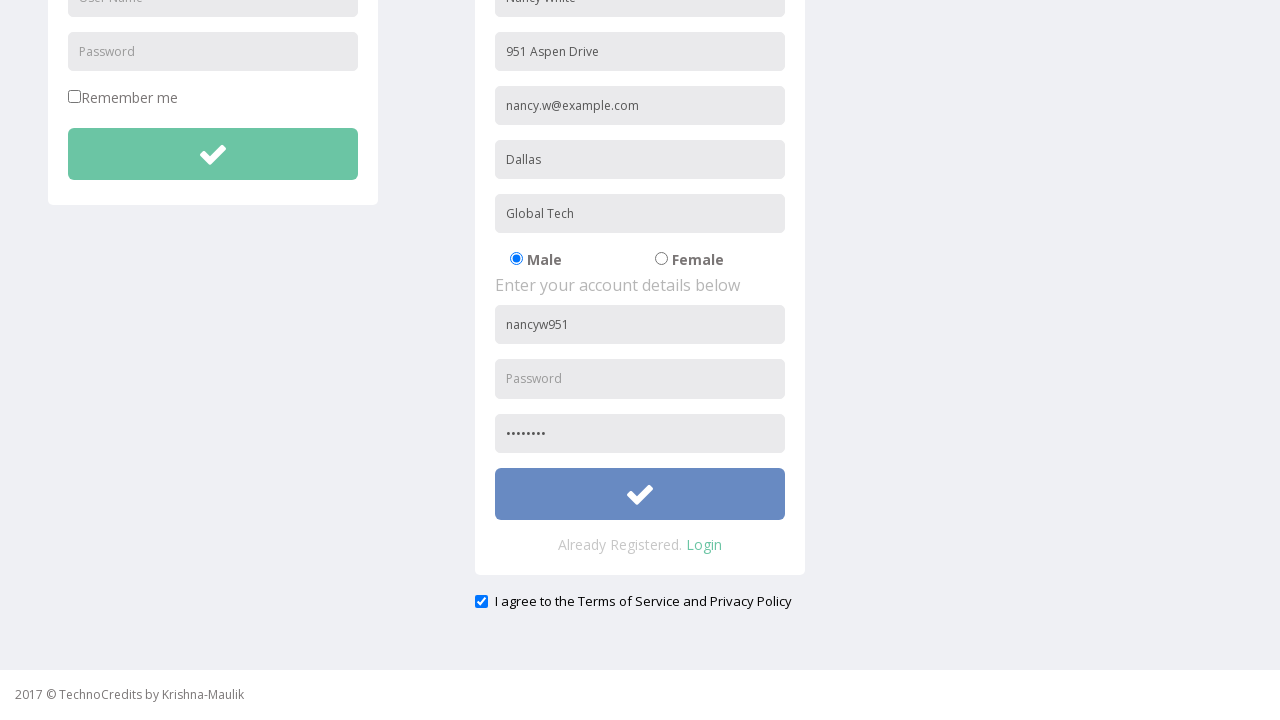